Tests sorting a data table by the Due column in ascending order using positional CSS selectors (without class attributes)

Starting URL: https://the-internet.herokuapp.com/tables

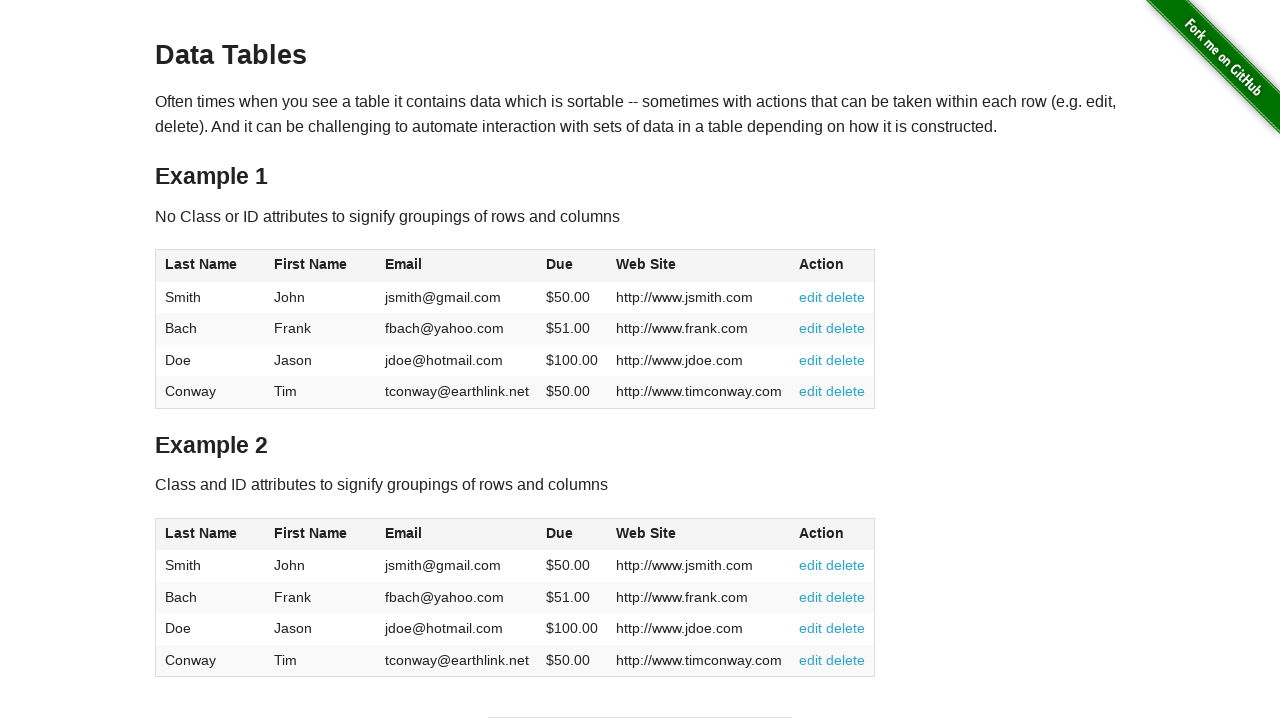

Clicked Due column header to sort table in ascending order at (572, 266) on #table1 thead tr th:nth-of-type(4)
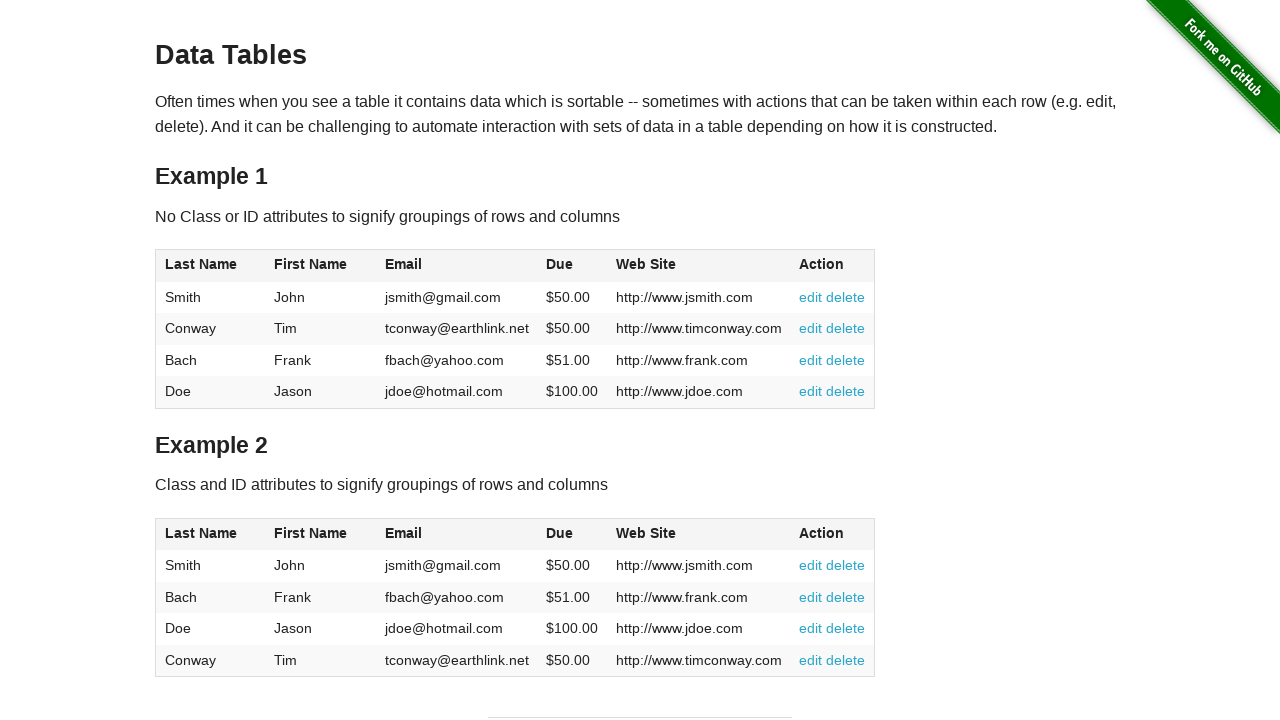

Table body with sorted data loaded
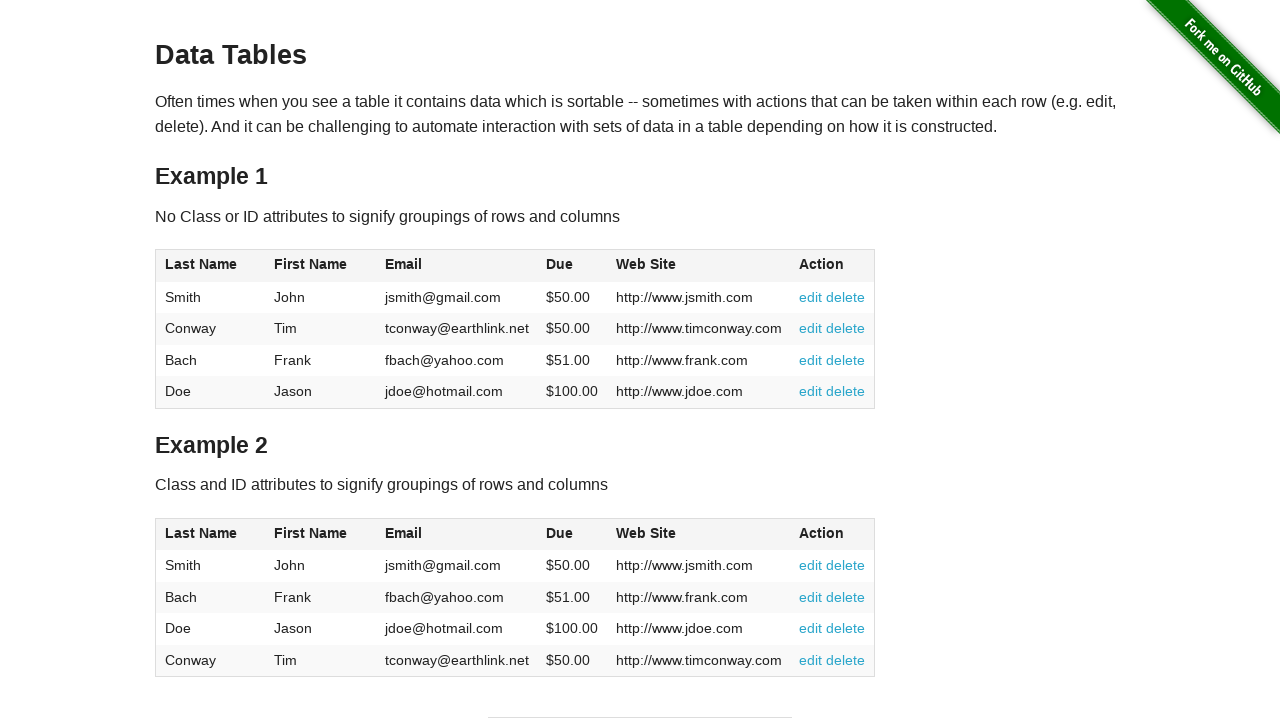

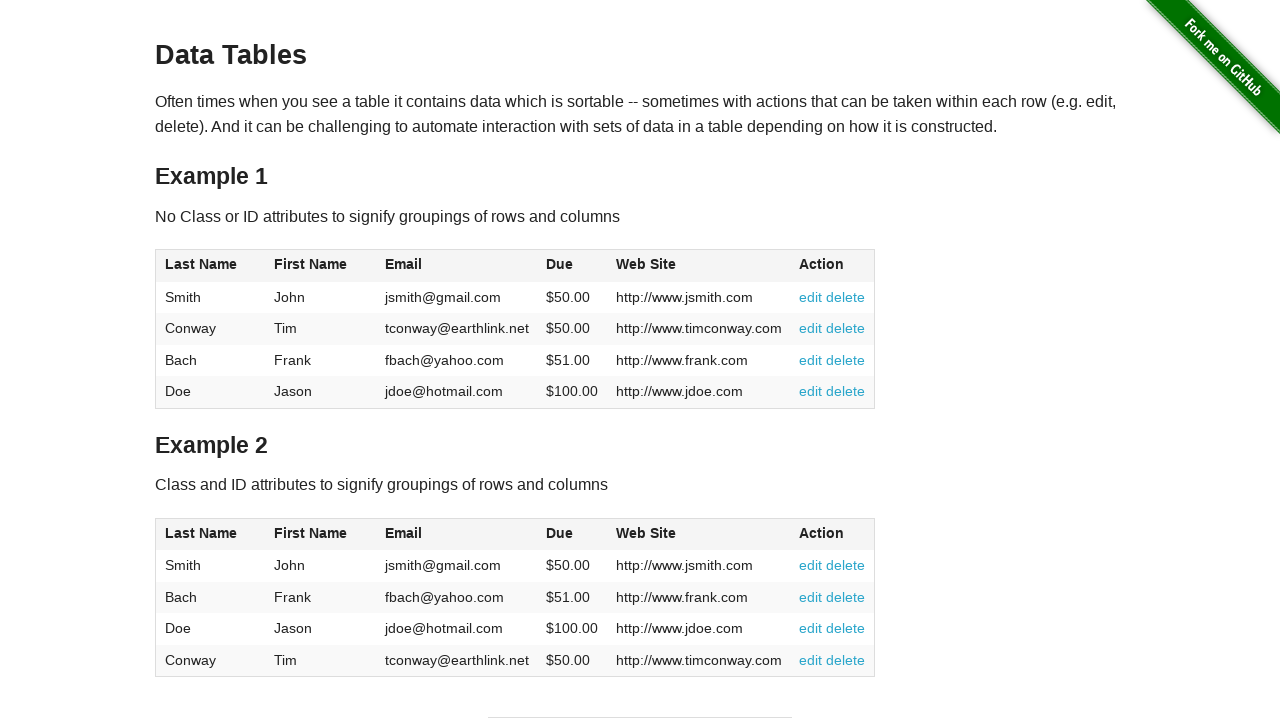